Tests drag and drop by offset functionality by dragging element A to a specific position on a drag-and-drop demo page

Starting URL: https://crossbrowsertesting.github.io/drag-and-drop

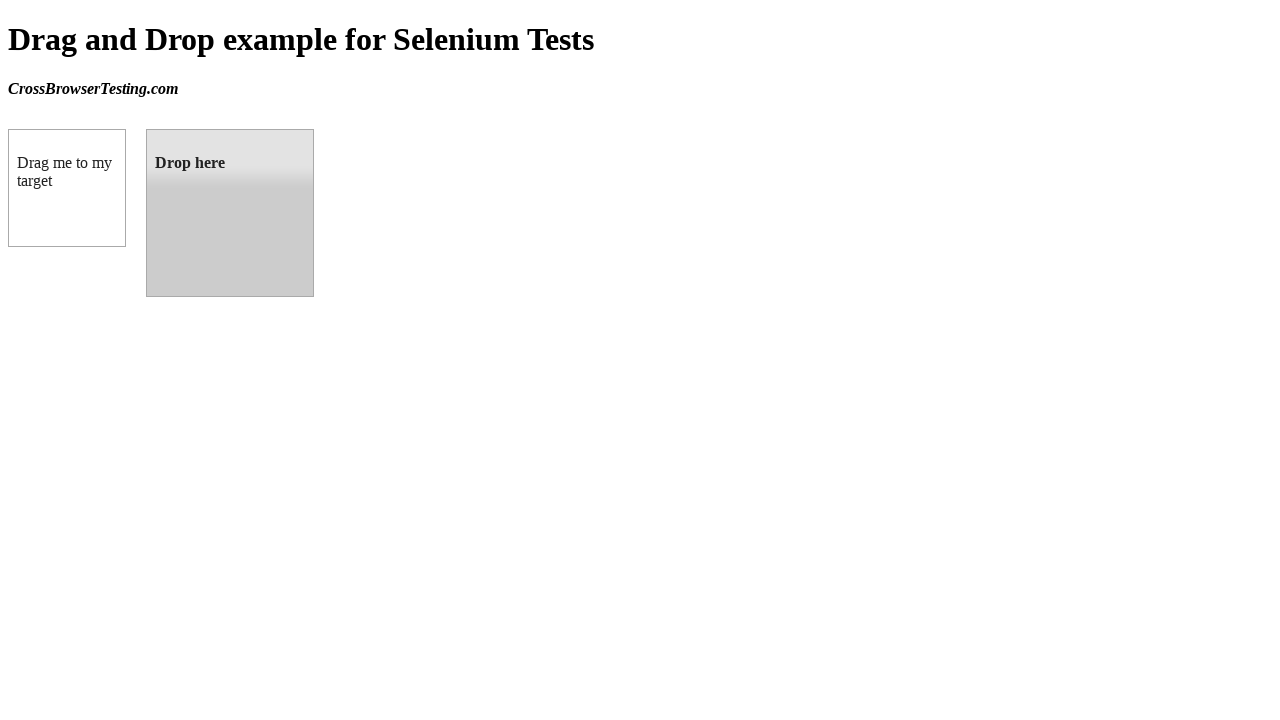

Located source element (box A) with id 'draggable'
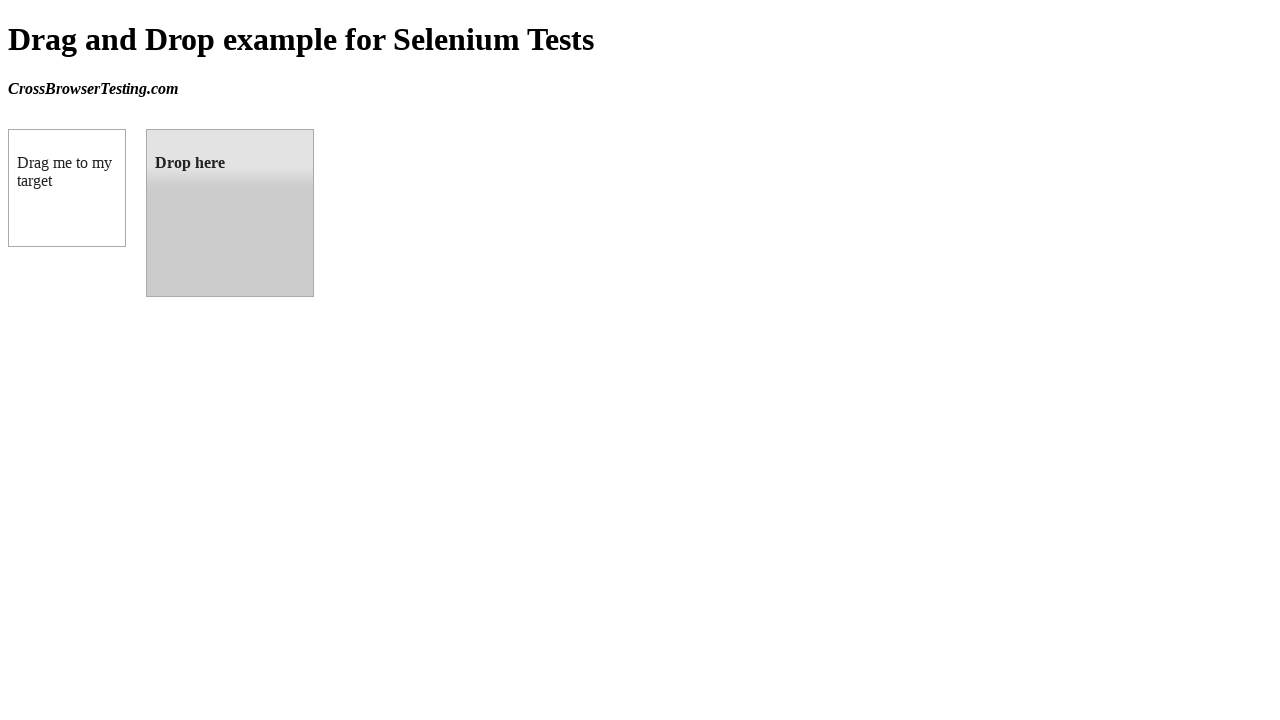

Located target element (box B) with id 'droppable'
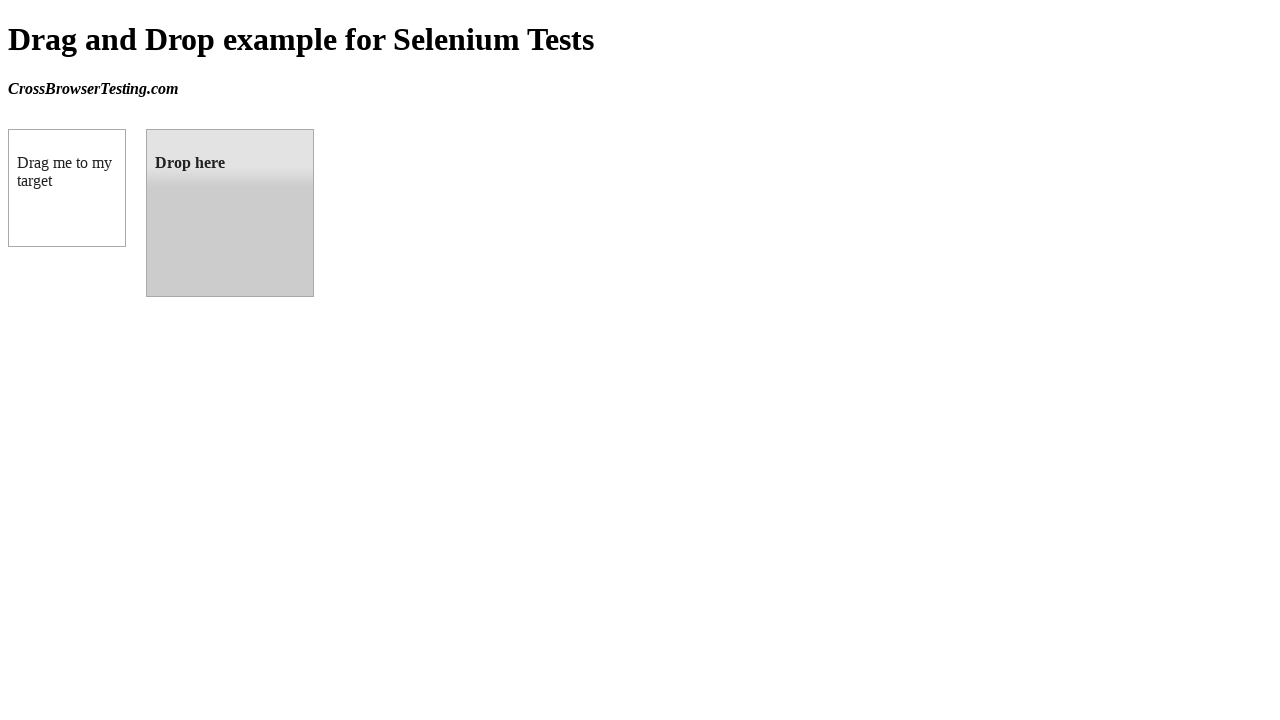

Dragged element A to element B position at (230, 213)
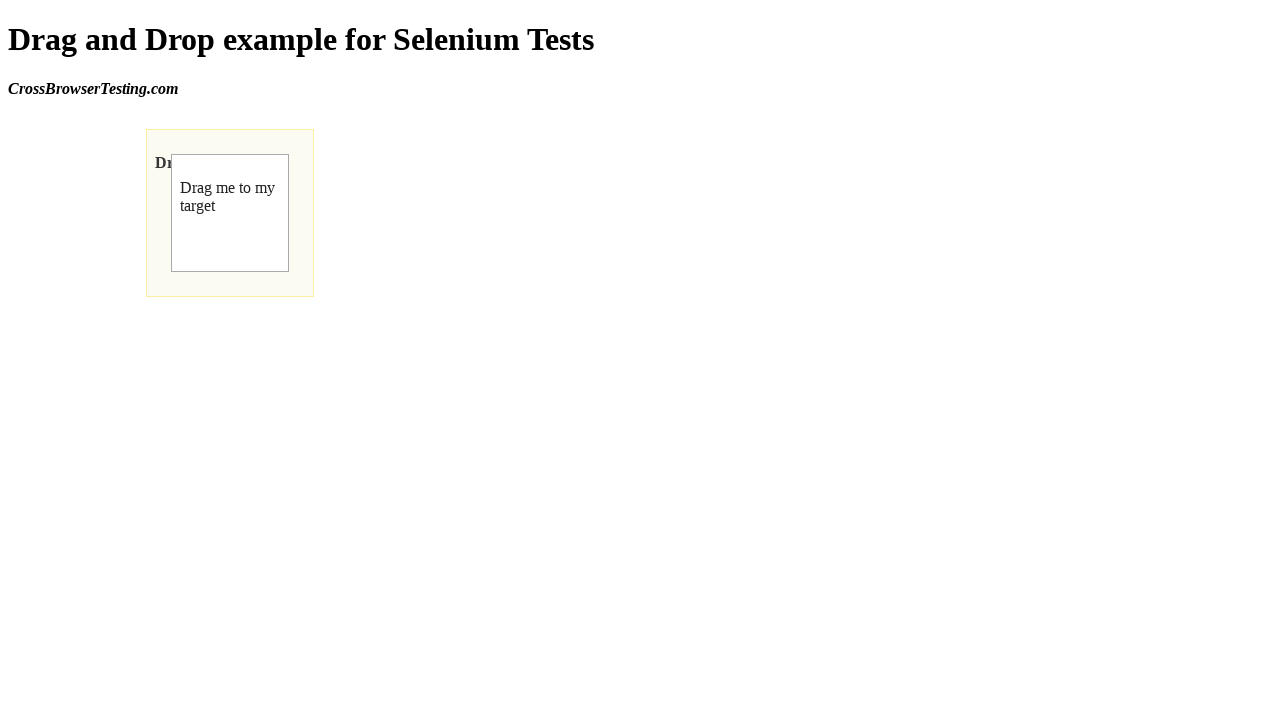

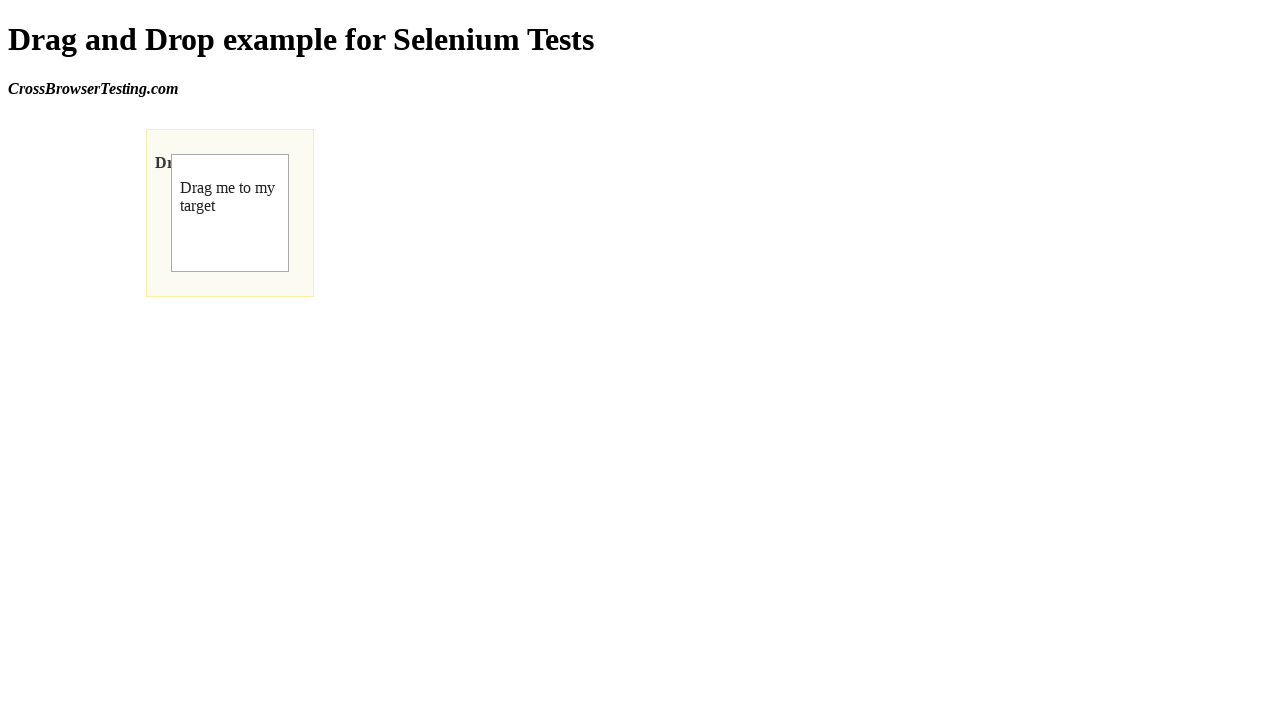